Tests single/dynamic click button functionality by navigating to Elements > Buttons page and performing a click action, verifying the expected message appears

Starting URL: https://demoqa.com

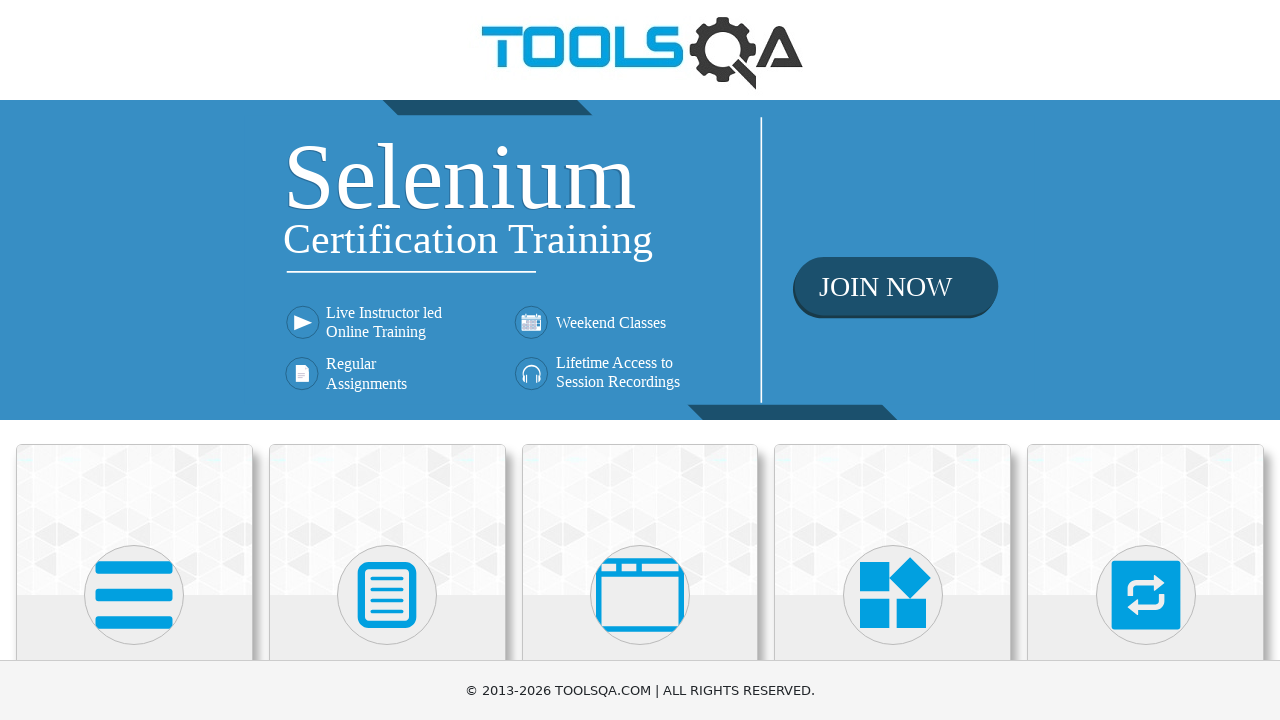

Clicked on Elements card at (134, 360) on text=Elements
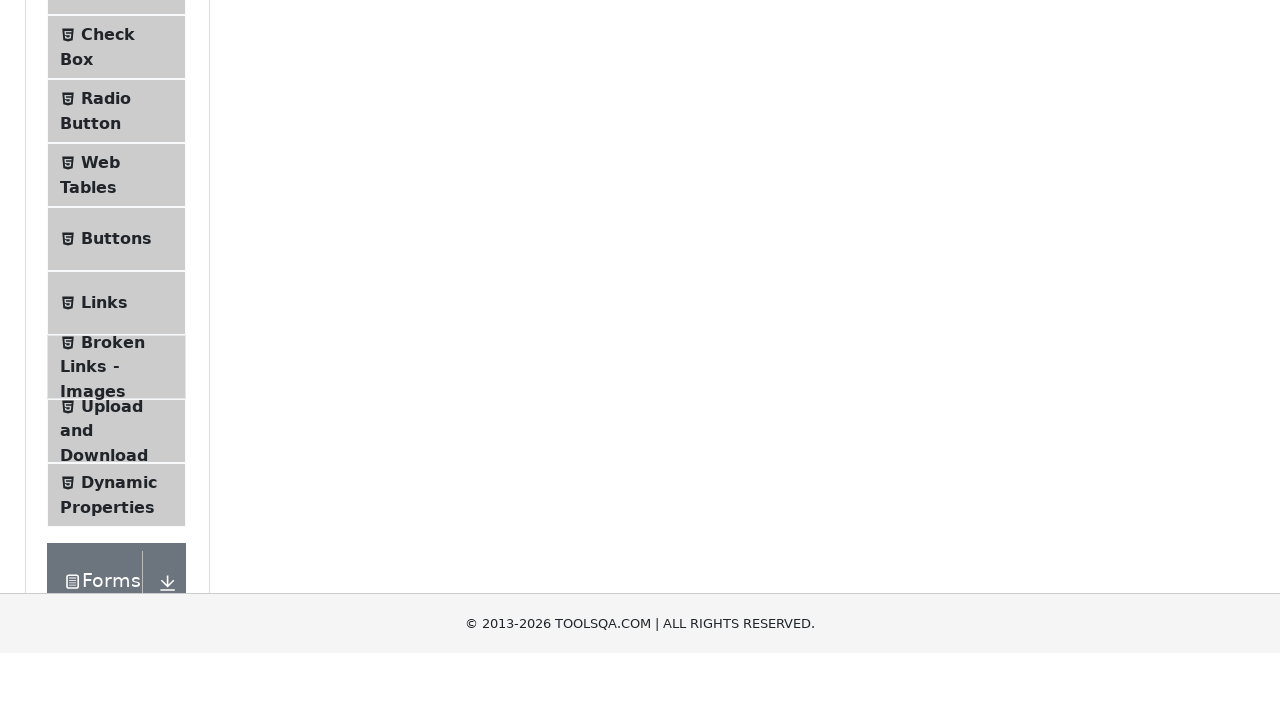

Clicked on Buttons menu item at (116, 517) on text=Buttons
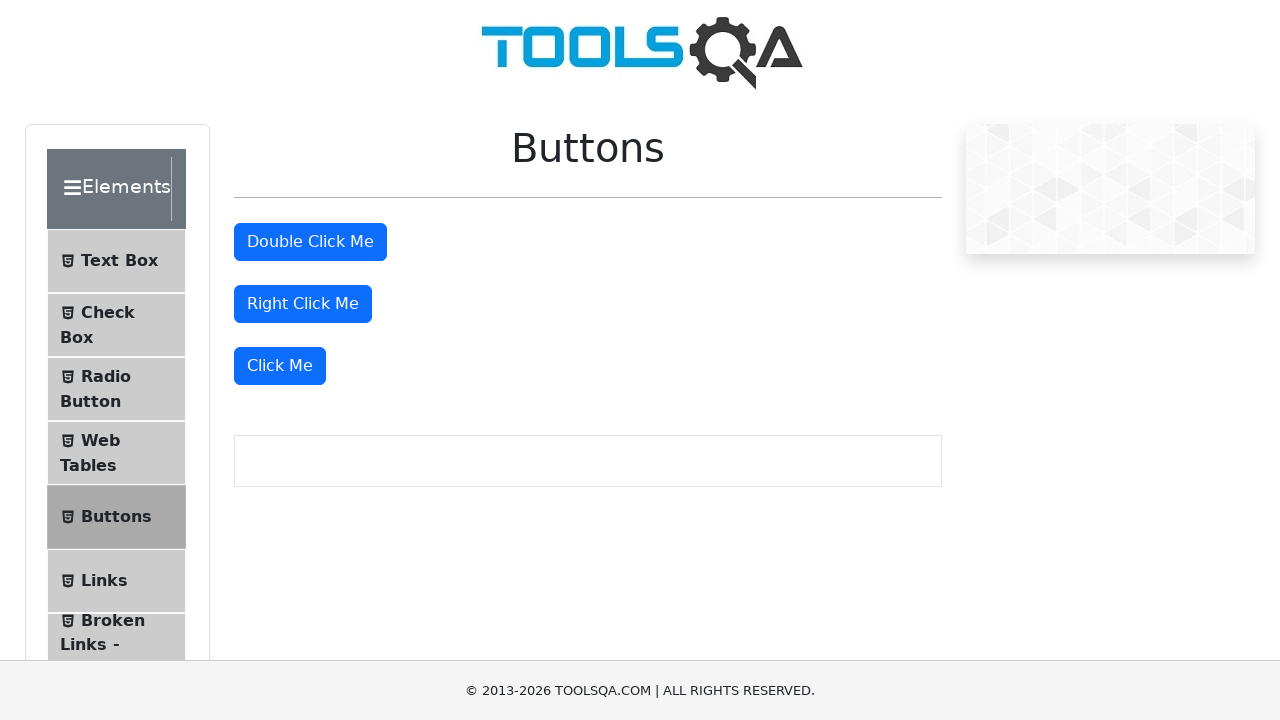

Clicked the dynamic click button at (280, 366) on xpath=//button[text()='Click Me']
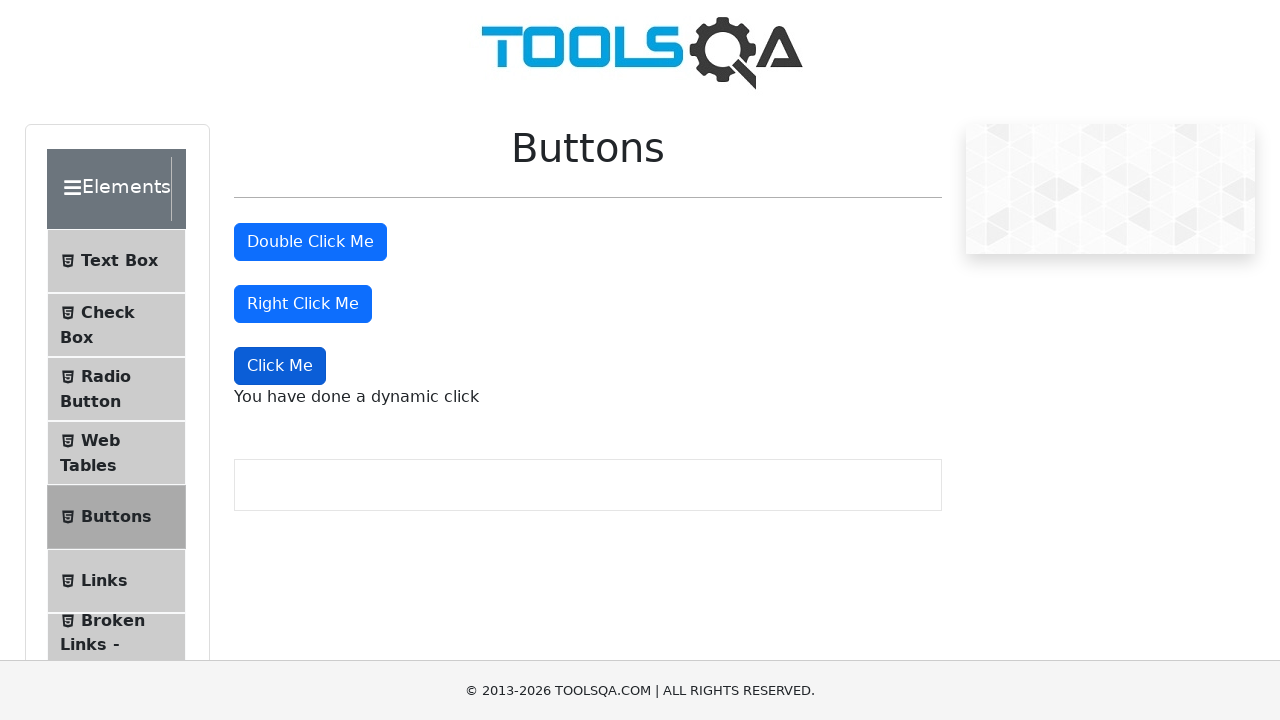

Dynamic click message element loaded
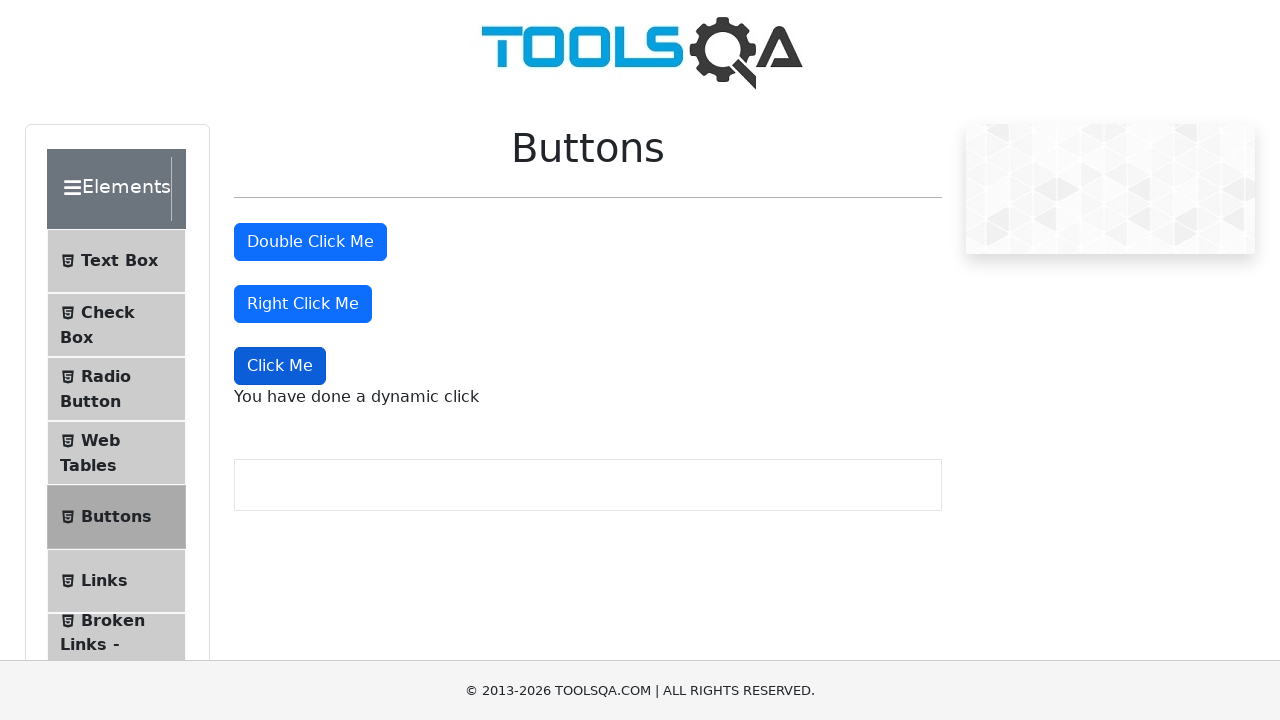

Verified 'You have done a dynamic click' message is displayed
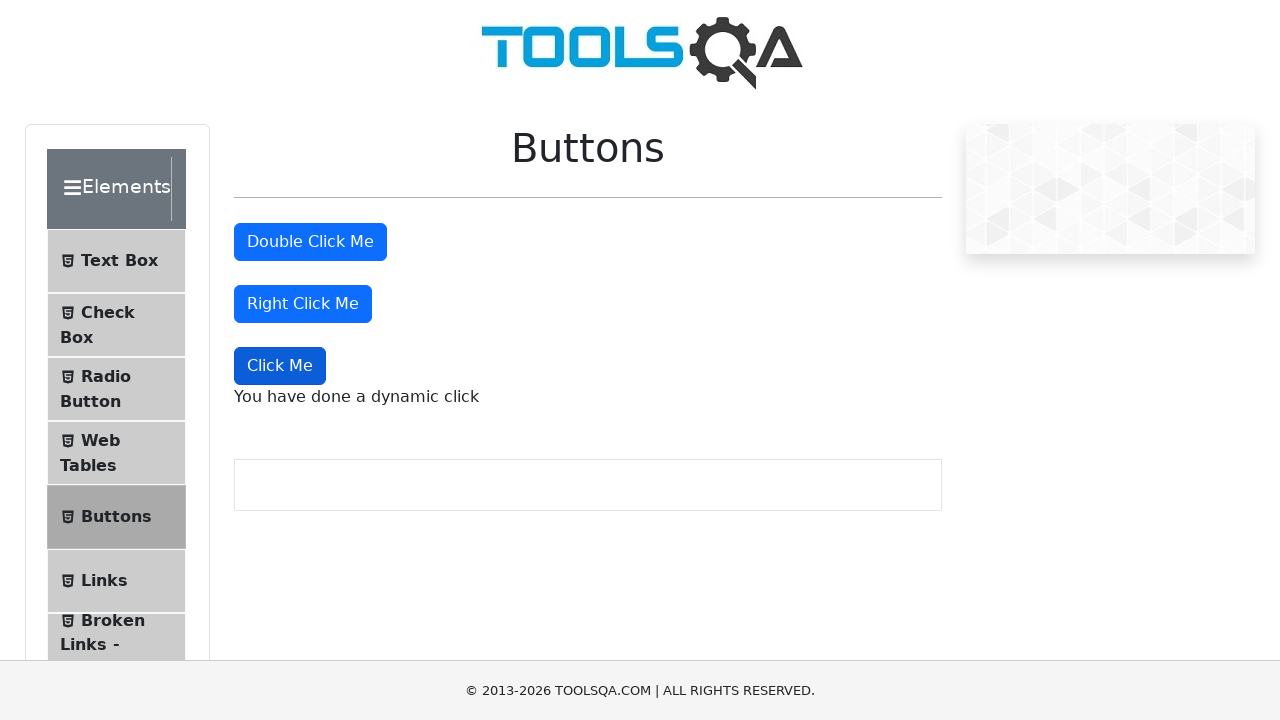

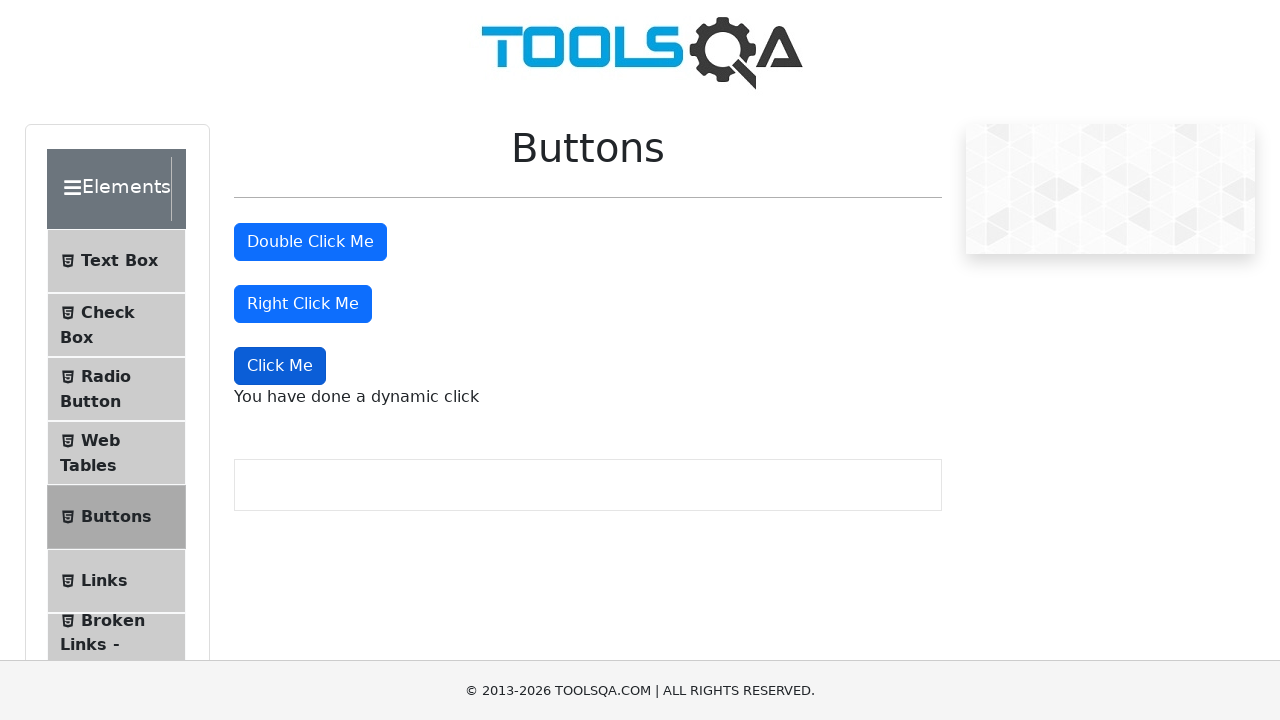